Tests form validation by submitting an invalid email format and verifying the form doesn't submit

Starting URL: https://demoqa.com/text-box

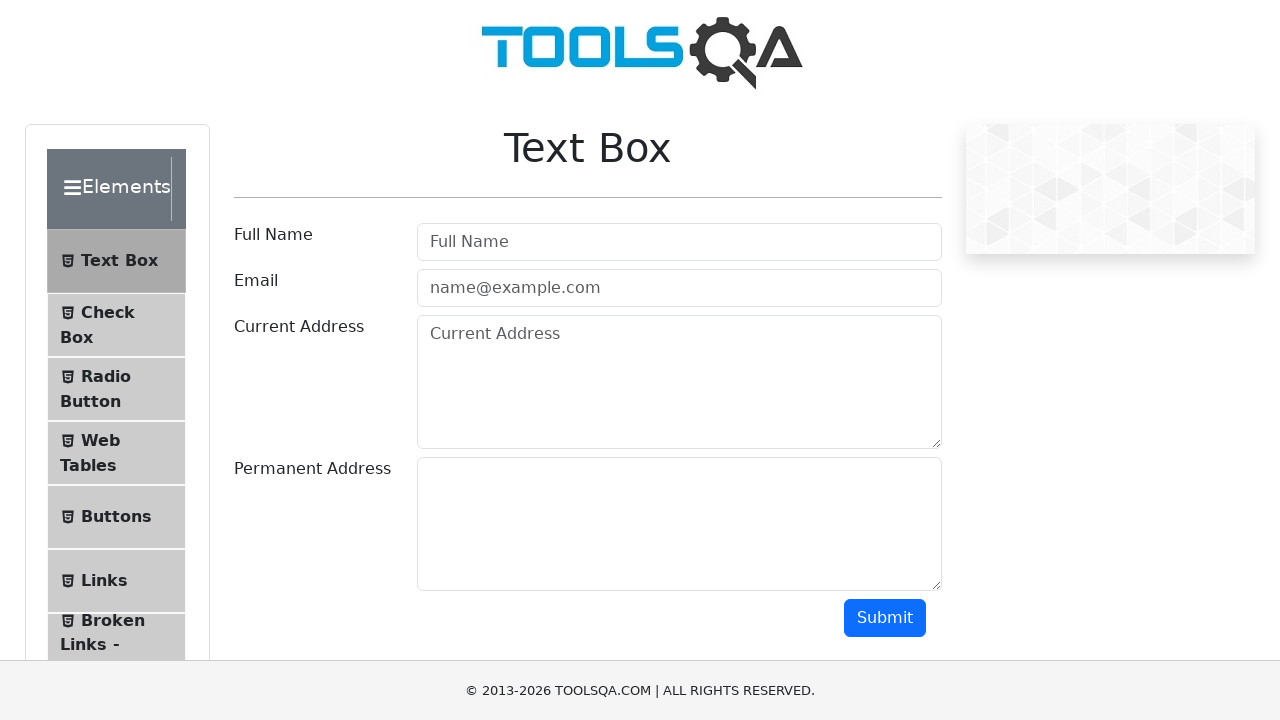

Filled email field with invalid format 'prueba.com' on #userEmail
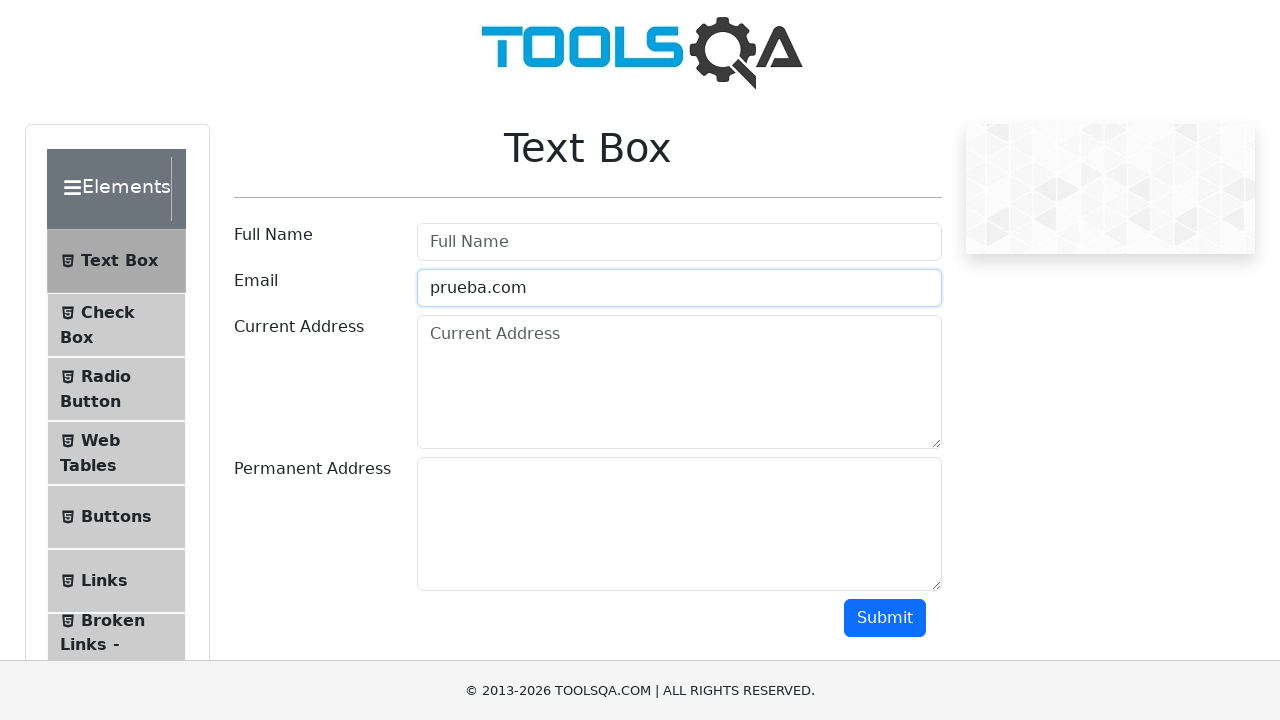

Clicked submit button to attempt form submission at (885, 618) on #submit
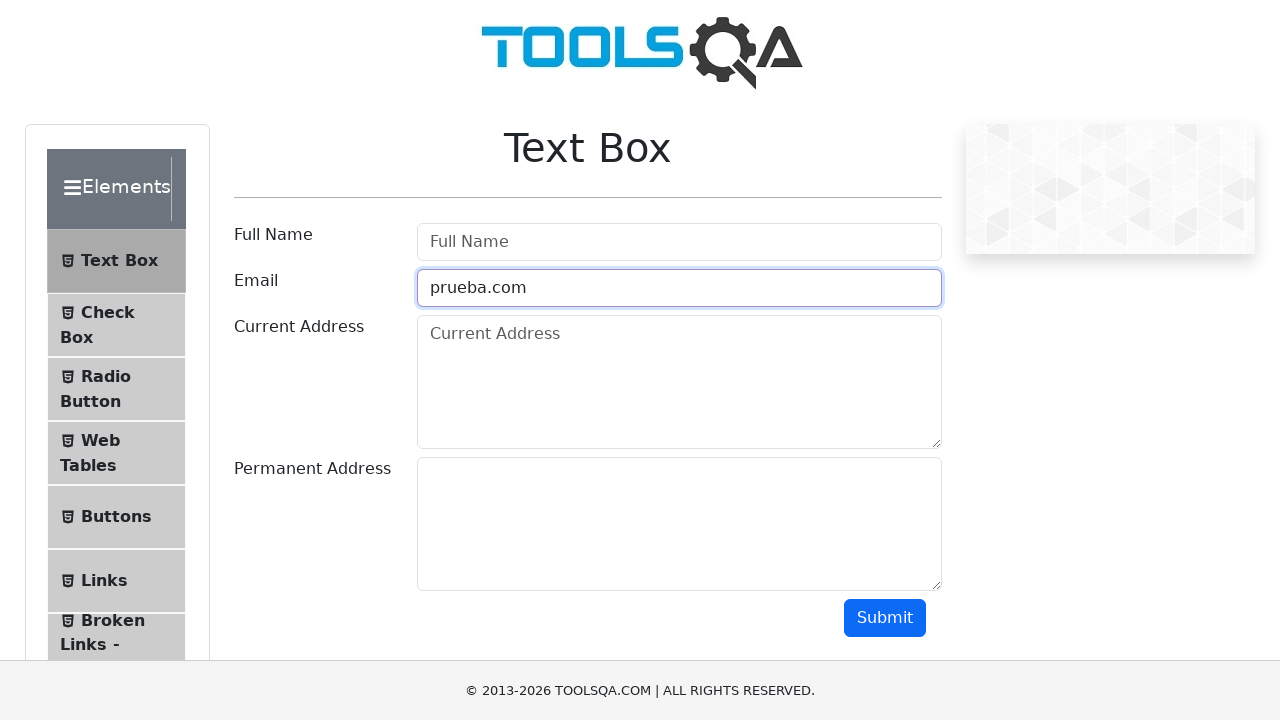

Verified form still exists on page, confirming invalid email prevented submission
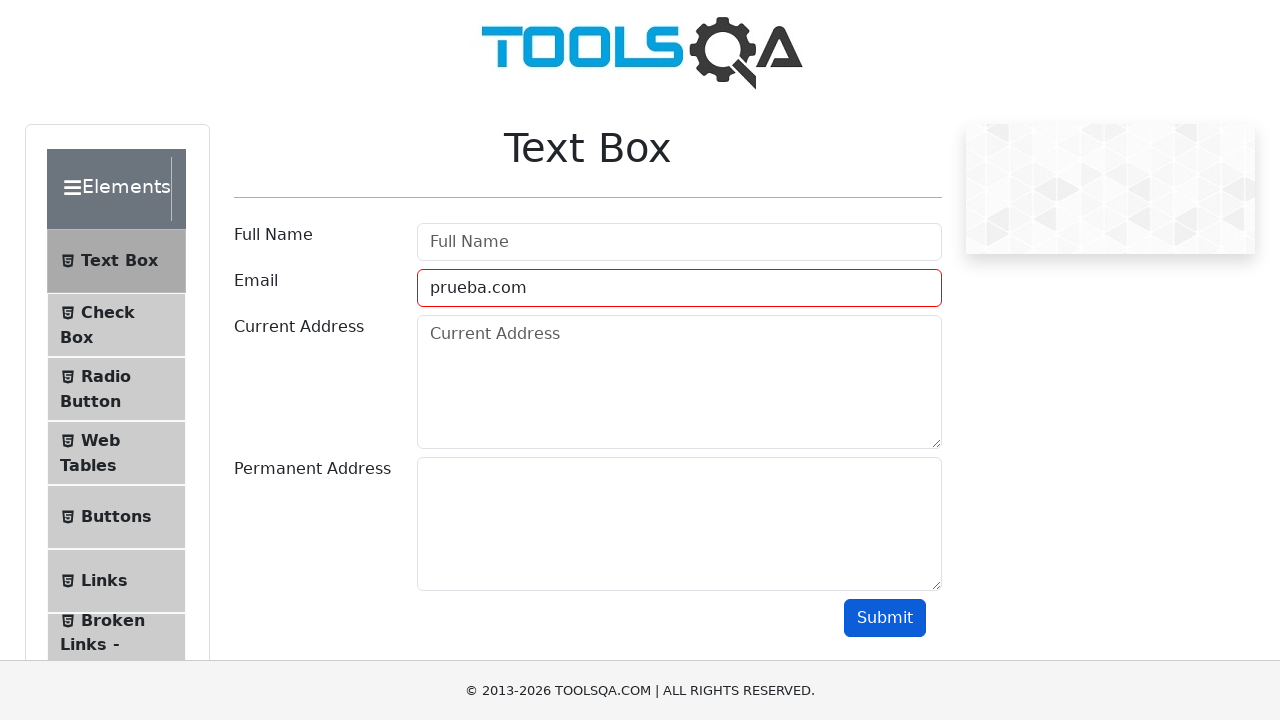

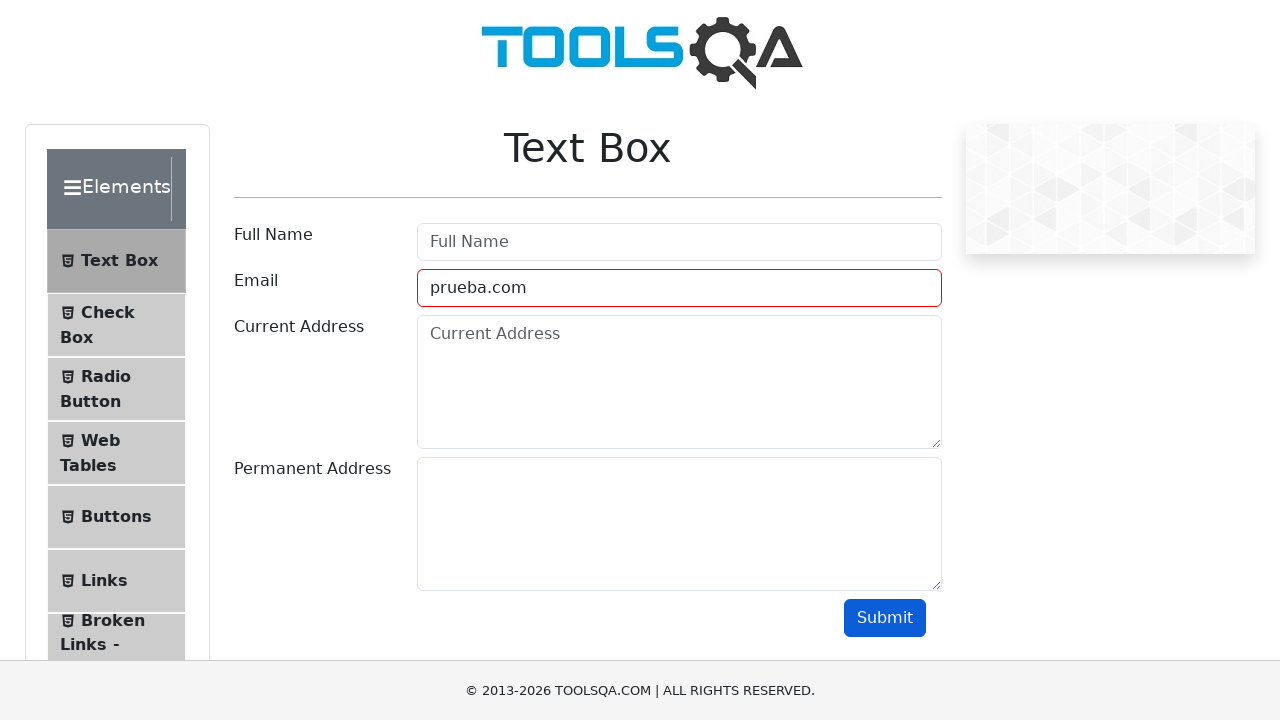